Tests filling the first input field on a registration demo page by locating it via tagname and entering a first name value.

Starting URL: https://demo.automationtesting.in/Register.html

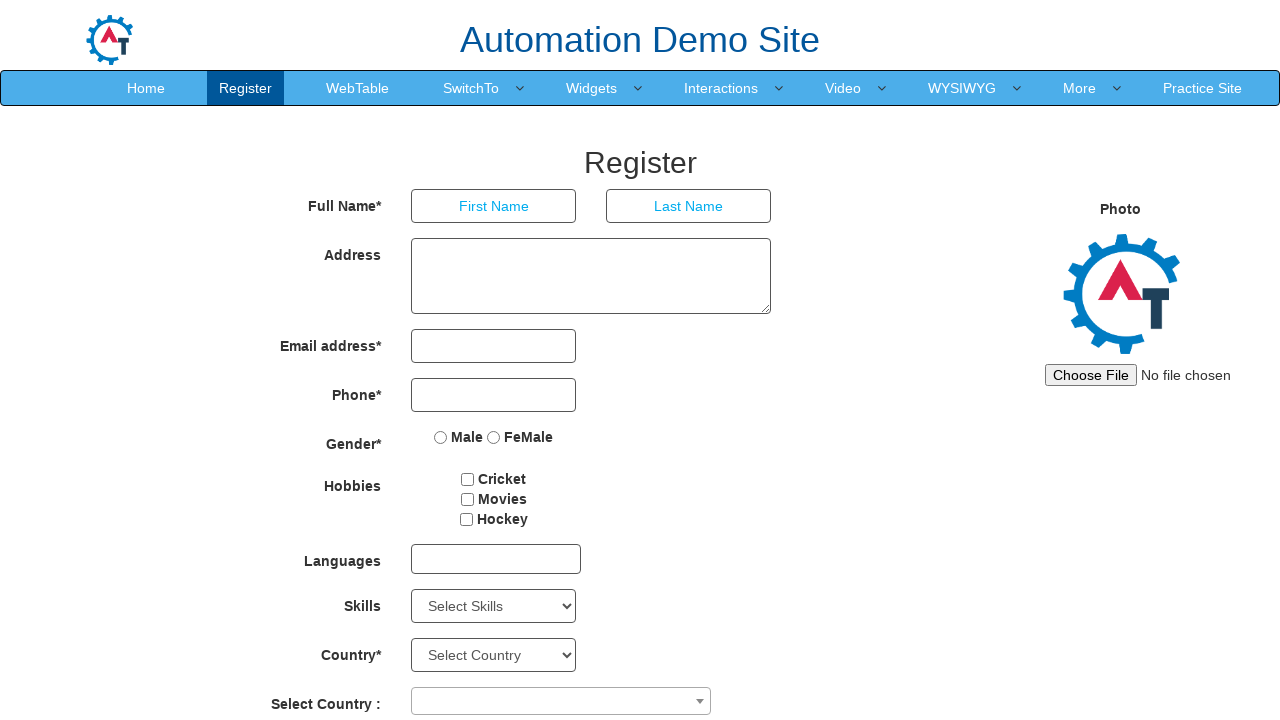

Filled first input field with 'Surekha' using tagname locator on input >> nth=0
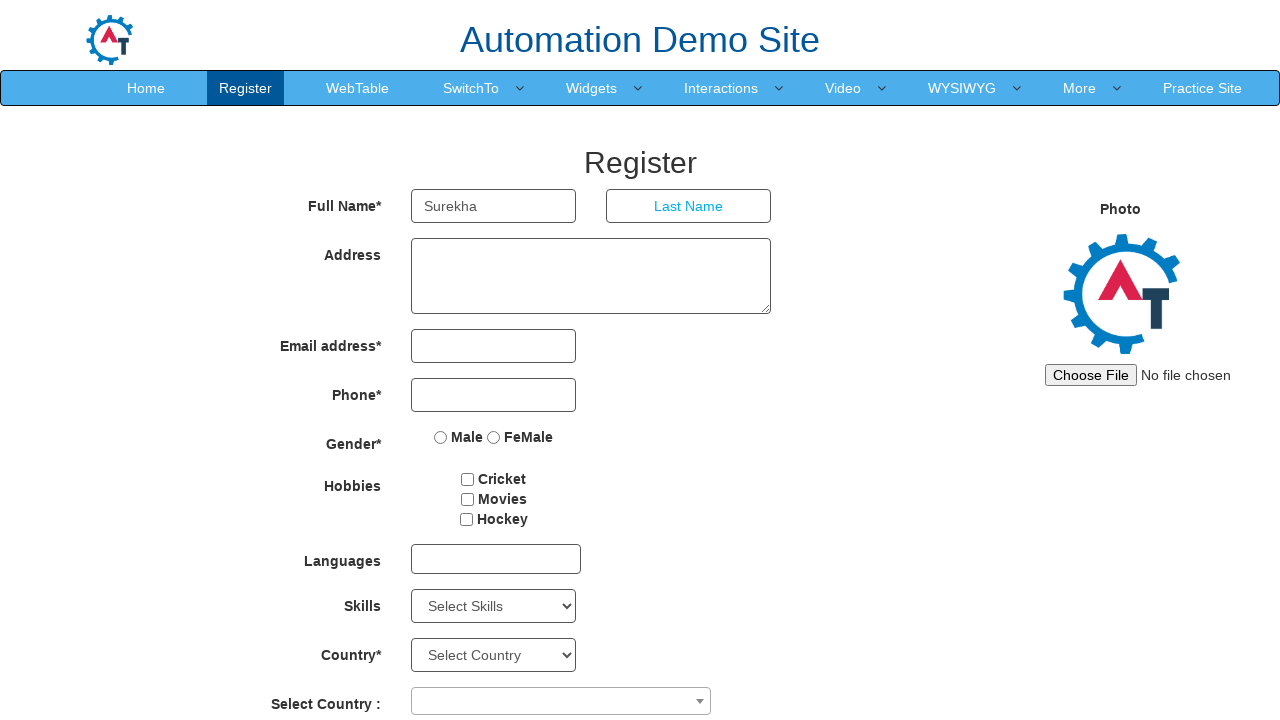

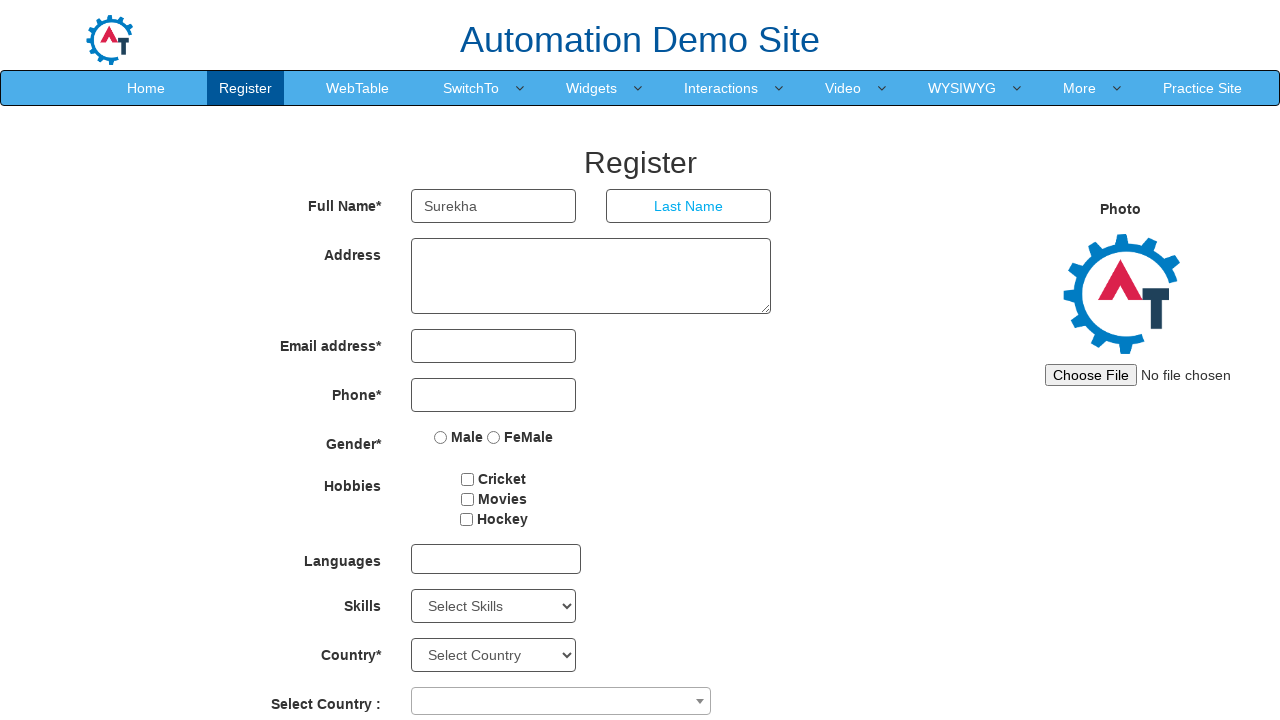